A simple browser automation test that navigates to Rahul Shetty Academy website and verifies the page loads by checking the title and URL.

Starting URL: https://rahulshettyacademy.com/

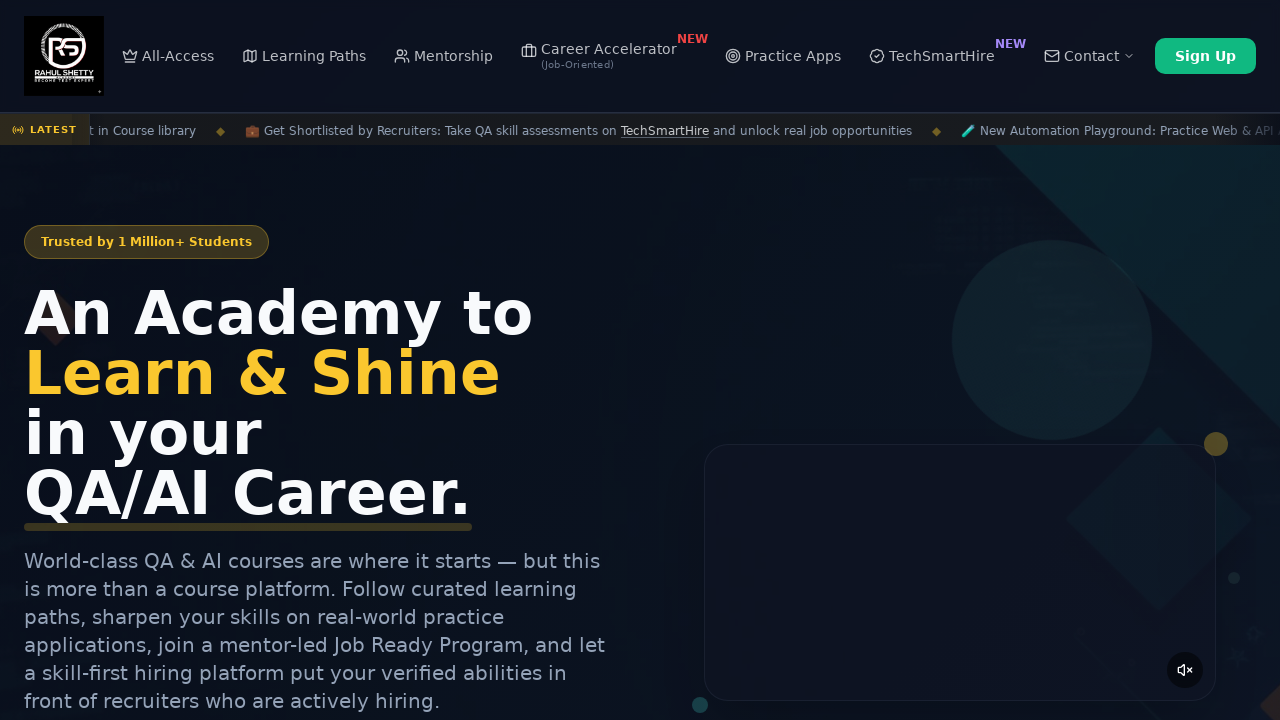

Waited for page to fully load (domcontentloaded)
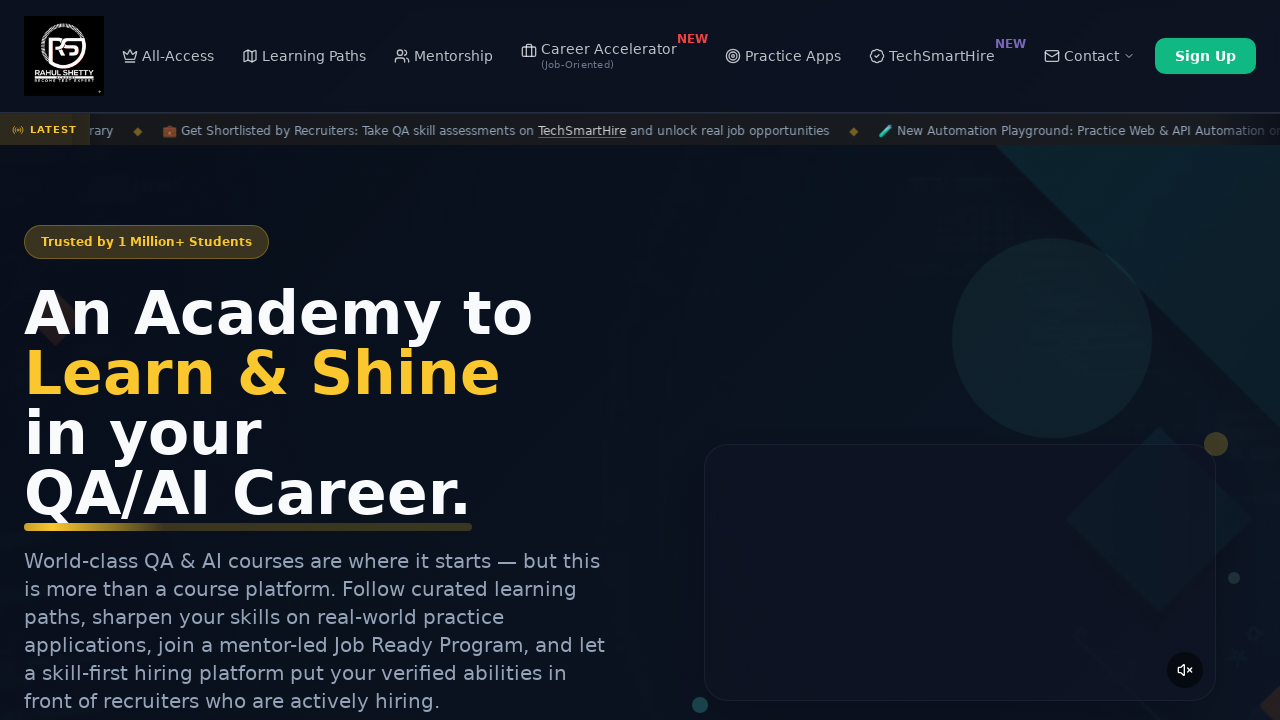

Retrieved page title: Rahul Shetty Academy | QA Automation, Playwright, AI Testing & Online Training
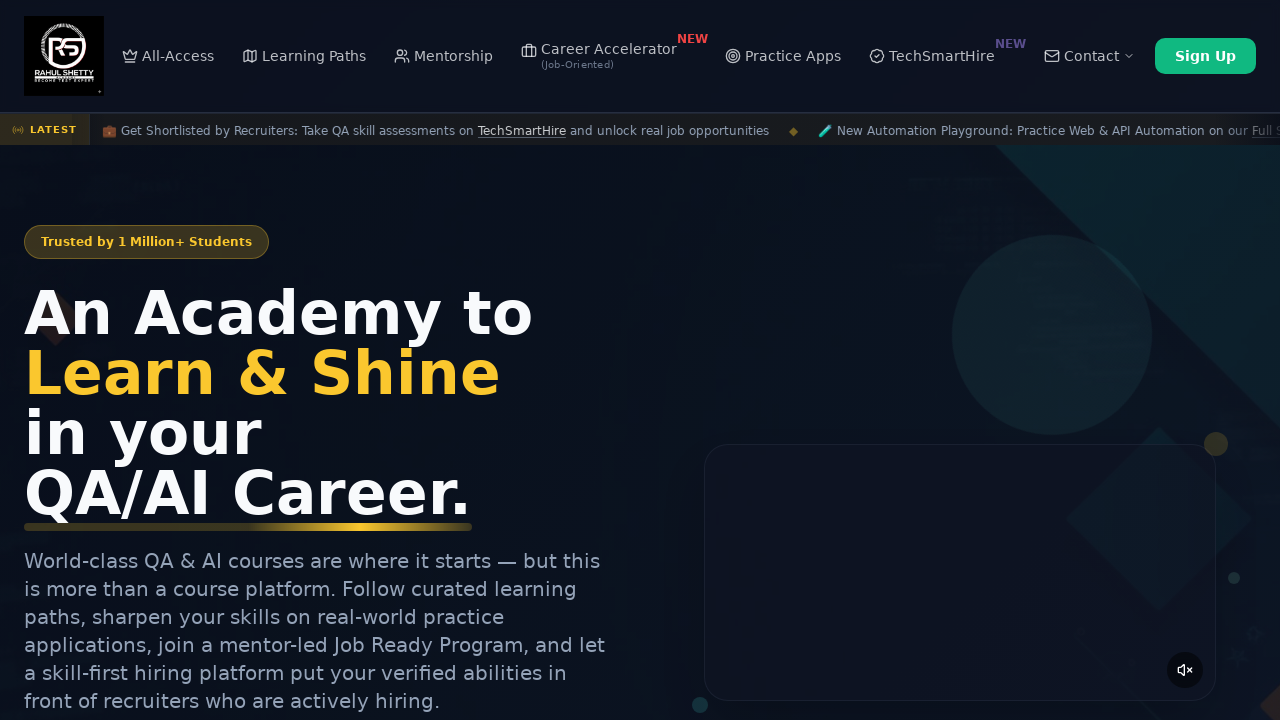

Retrieved current URL: https://rahulshettyacademy.com/
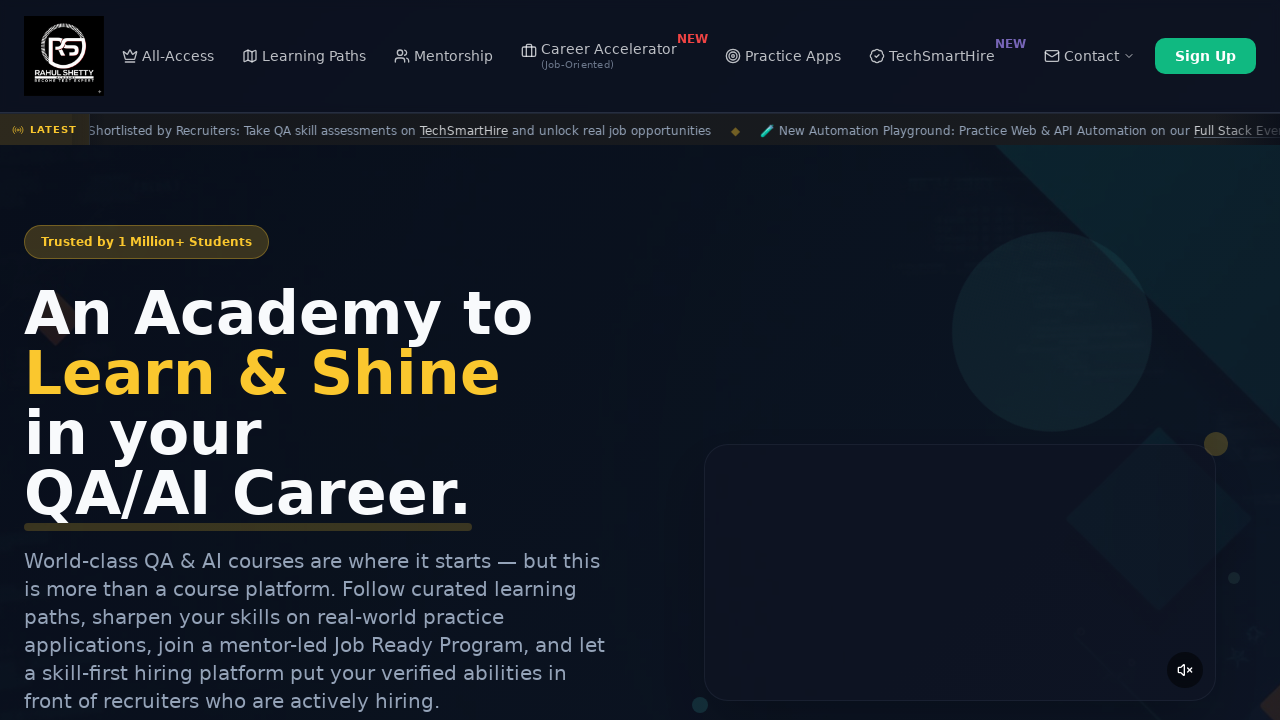

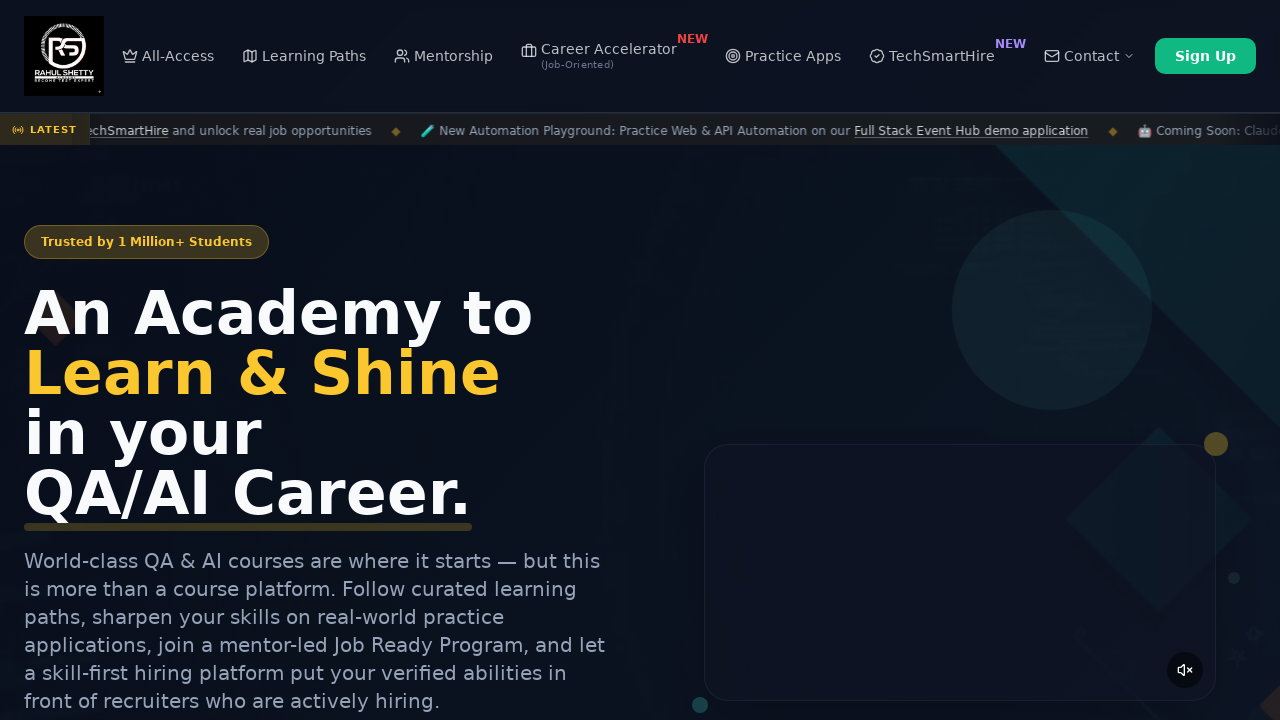